Tests handling of a JavaScript prompt alert by triggering it, entering text, and dismissing it

Starting URL: https://the-internet.herokuapp.com/javascript_alerts

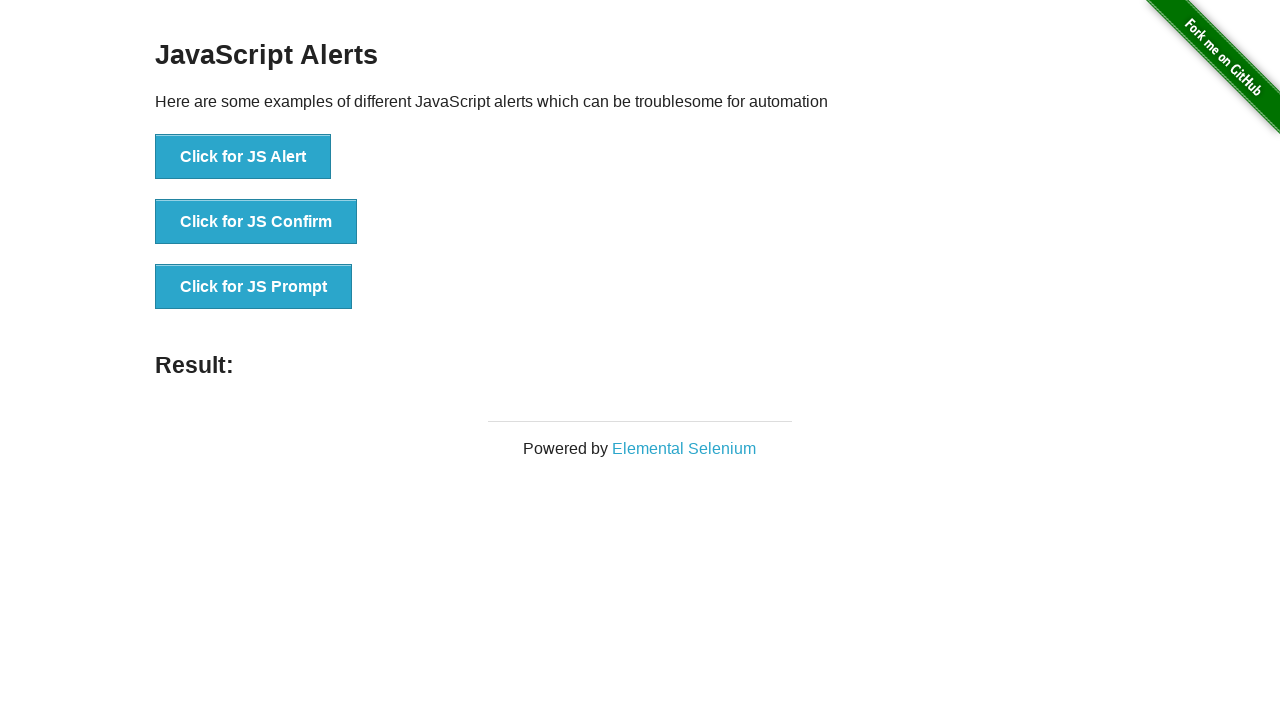

Set up dialog handler to dismiss prompt alerts
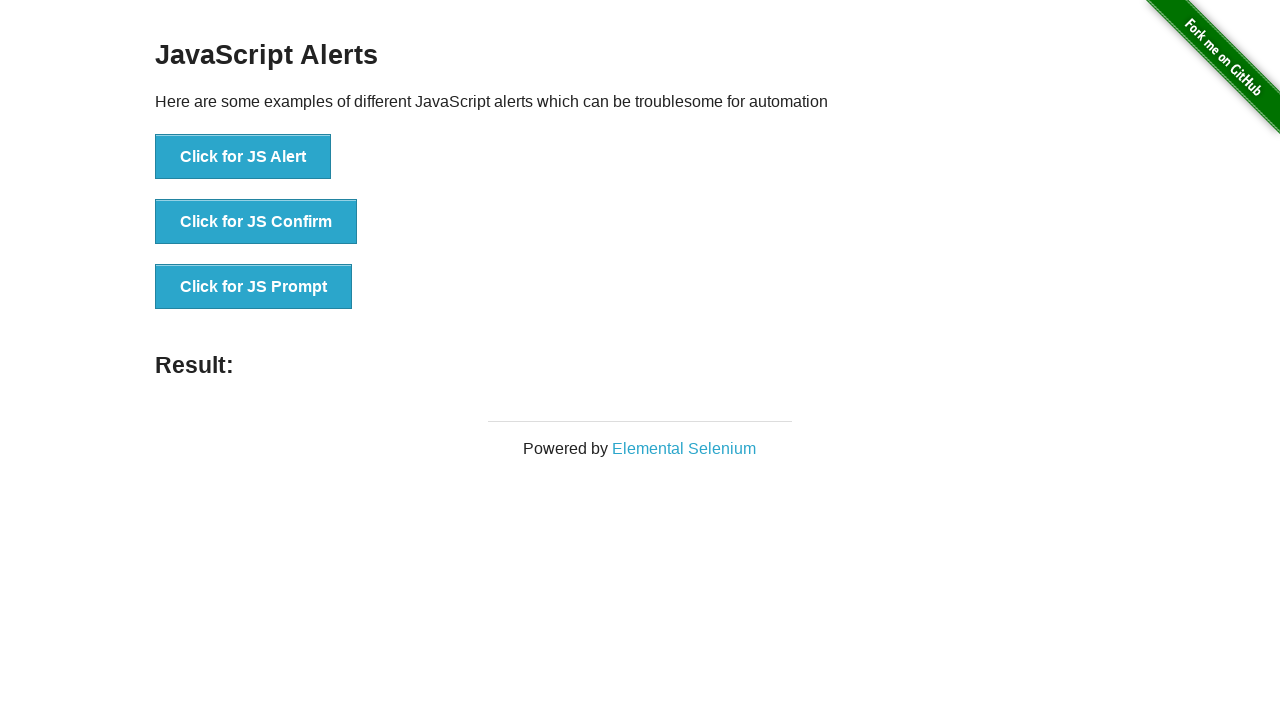

Clicked button to trigger JavaScript prompt alert at (254, 287) on xpath=//button[@onclick='jsPrompt()']
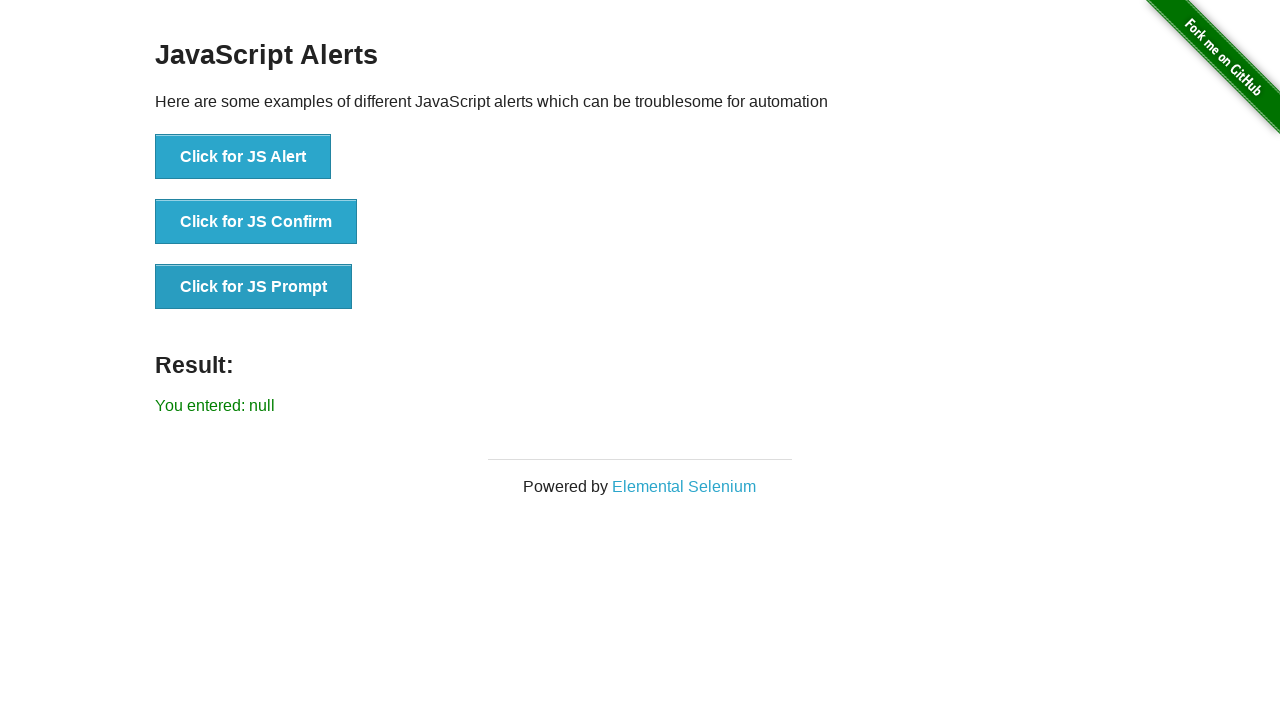

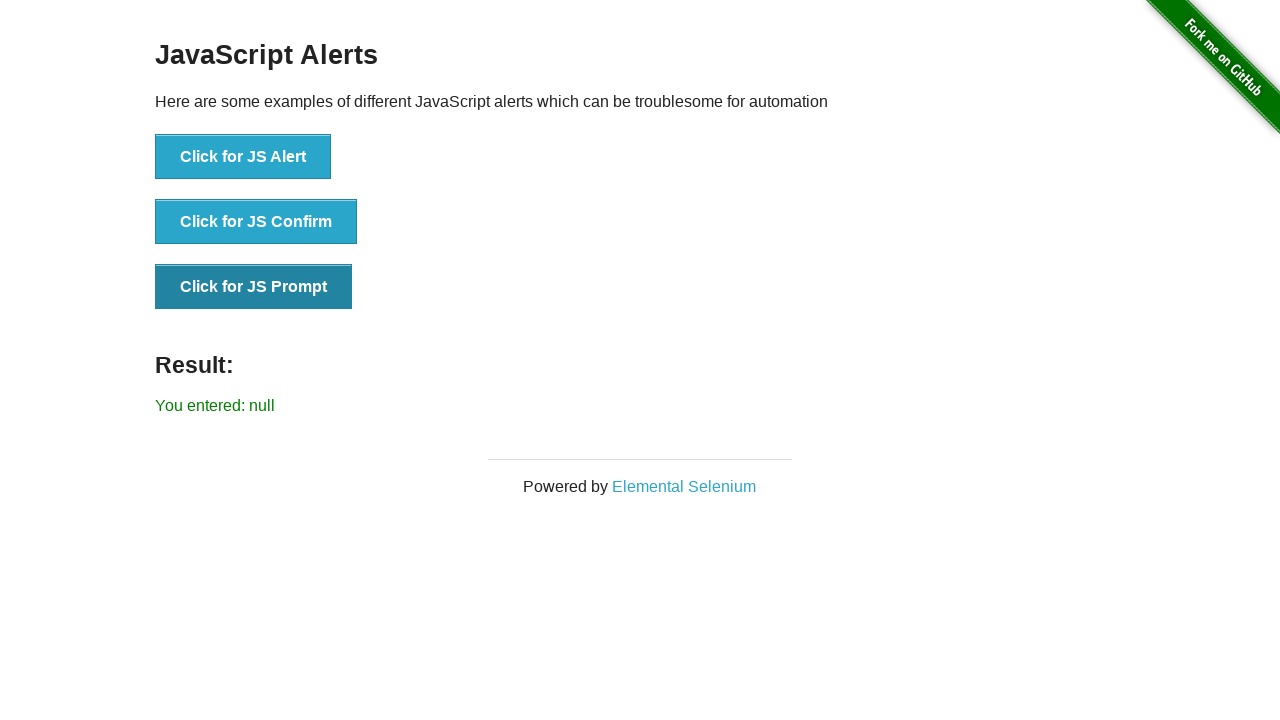